Tests window switching functionality by clicking a link that opens a new window, extracting text from the child window, and using that text in the parent window's form field

Starting URL: https://rahulshettyacademy.com/loginpagePractise/#

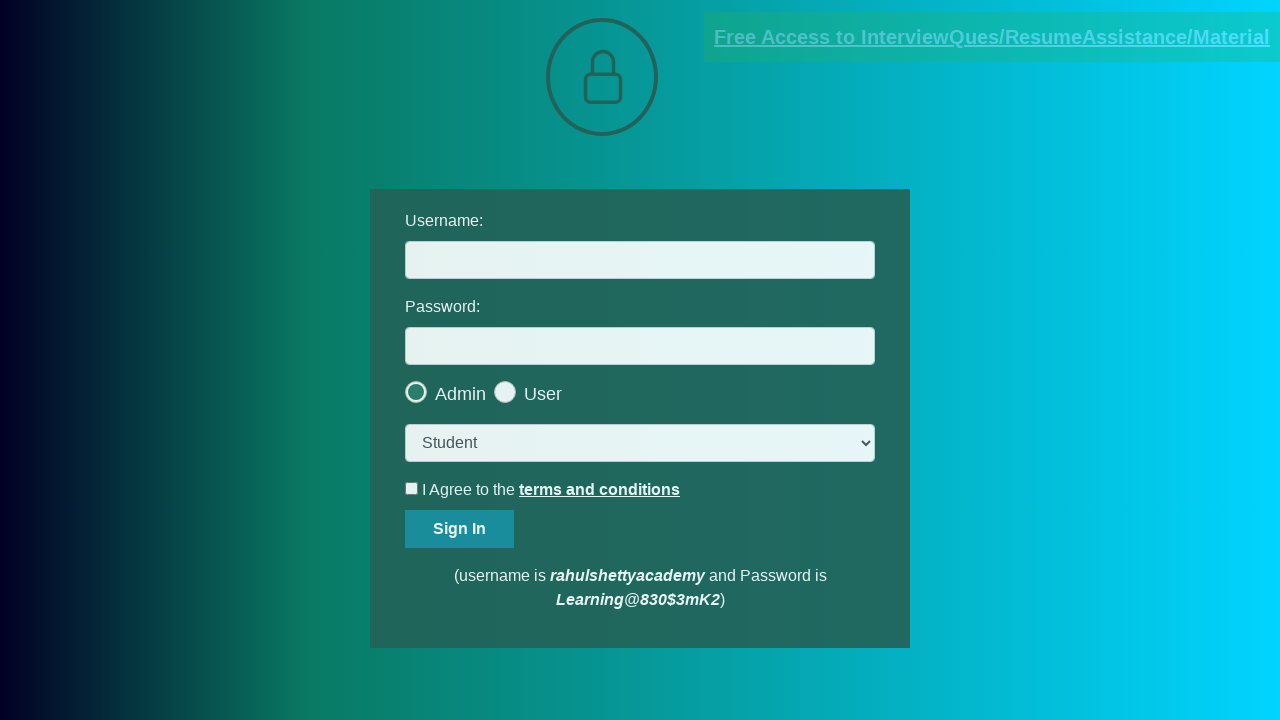

Clicked blinking text link to open new window at (992, 37) on .blinkingText
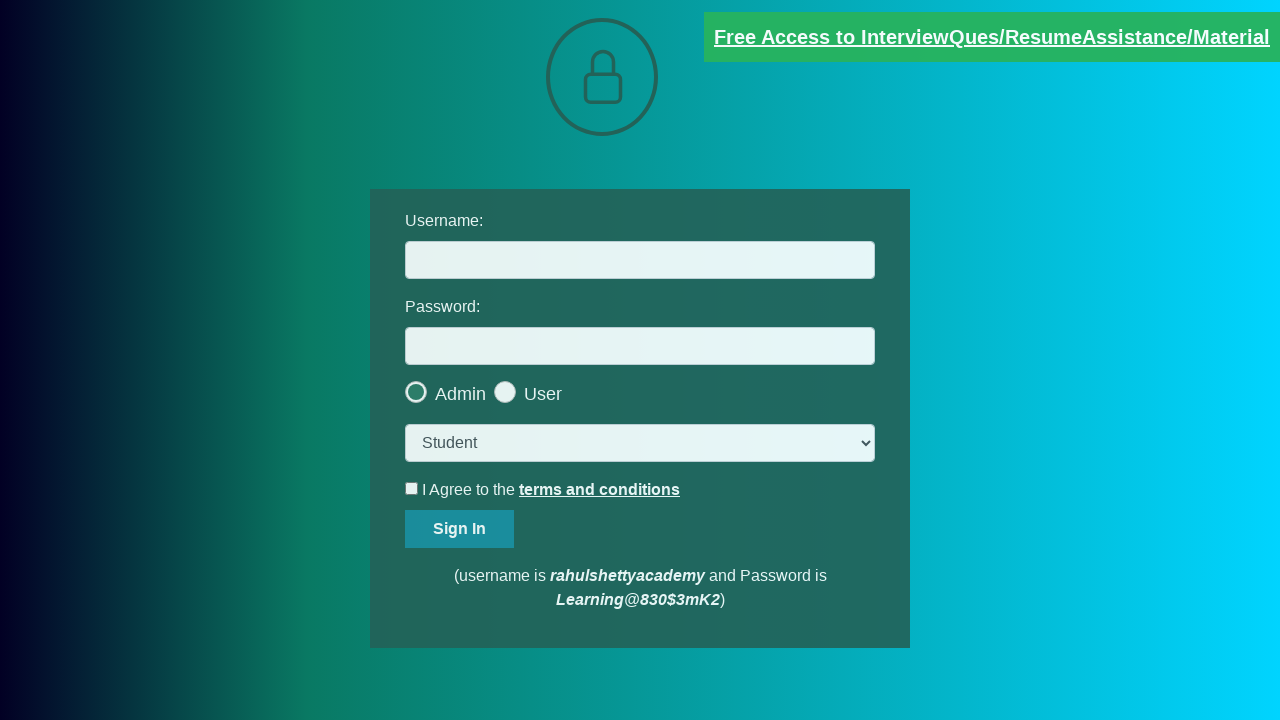

New window opened and captured
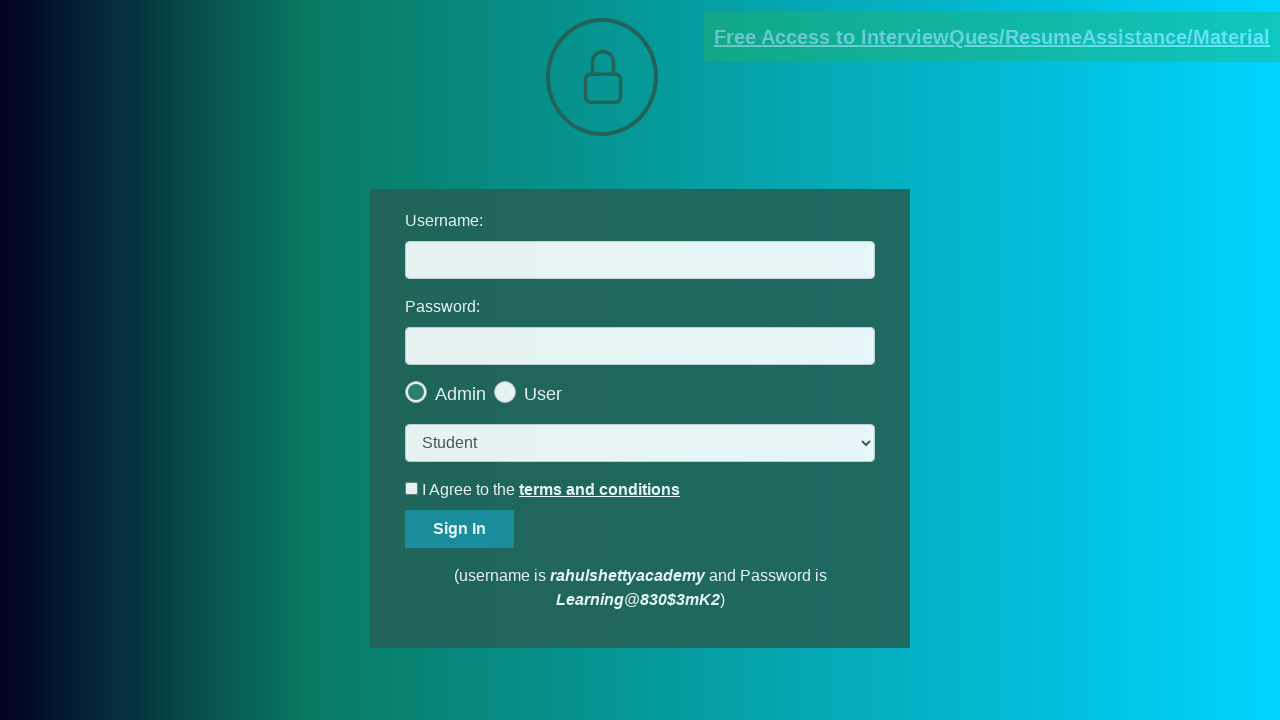

Red paragraph element loaded in new window
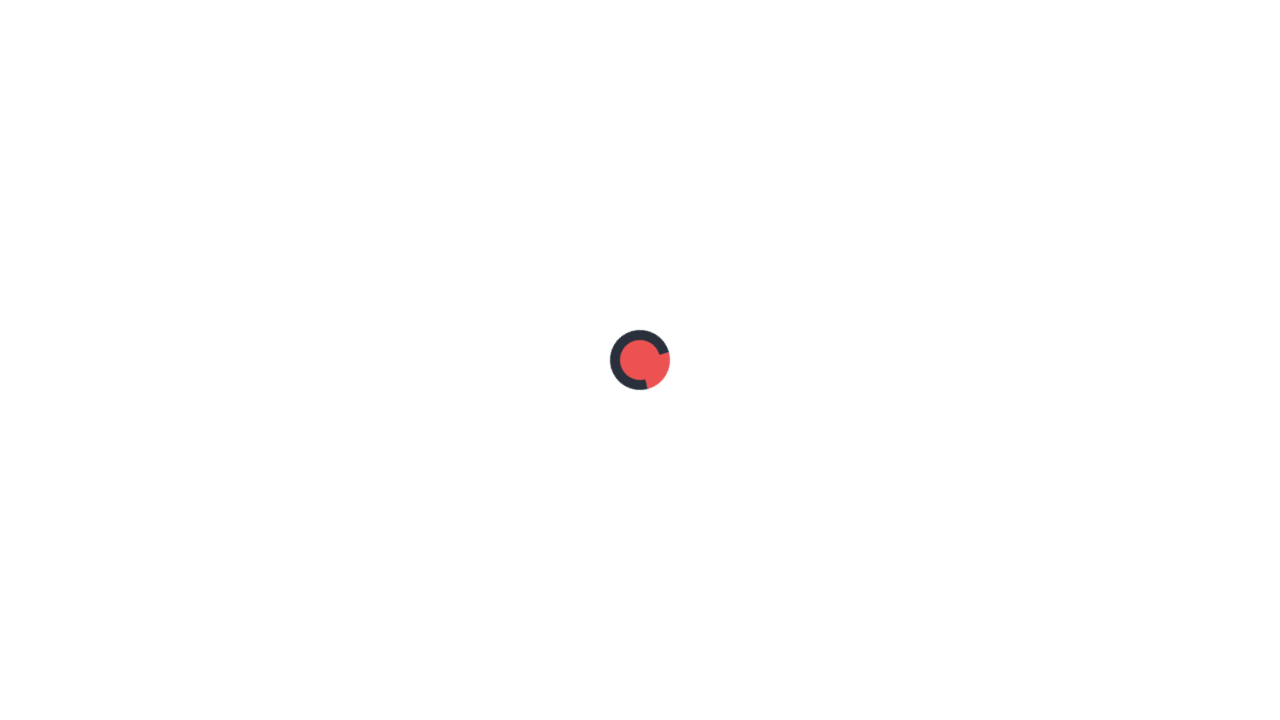

Extracted text content from red paragraph in new window
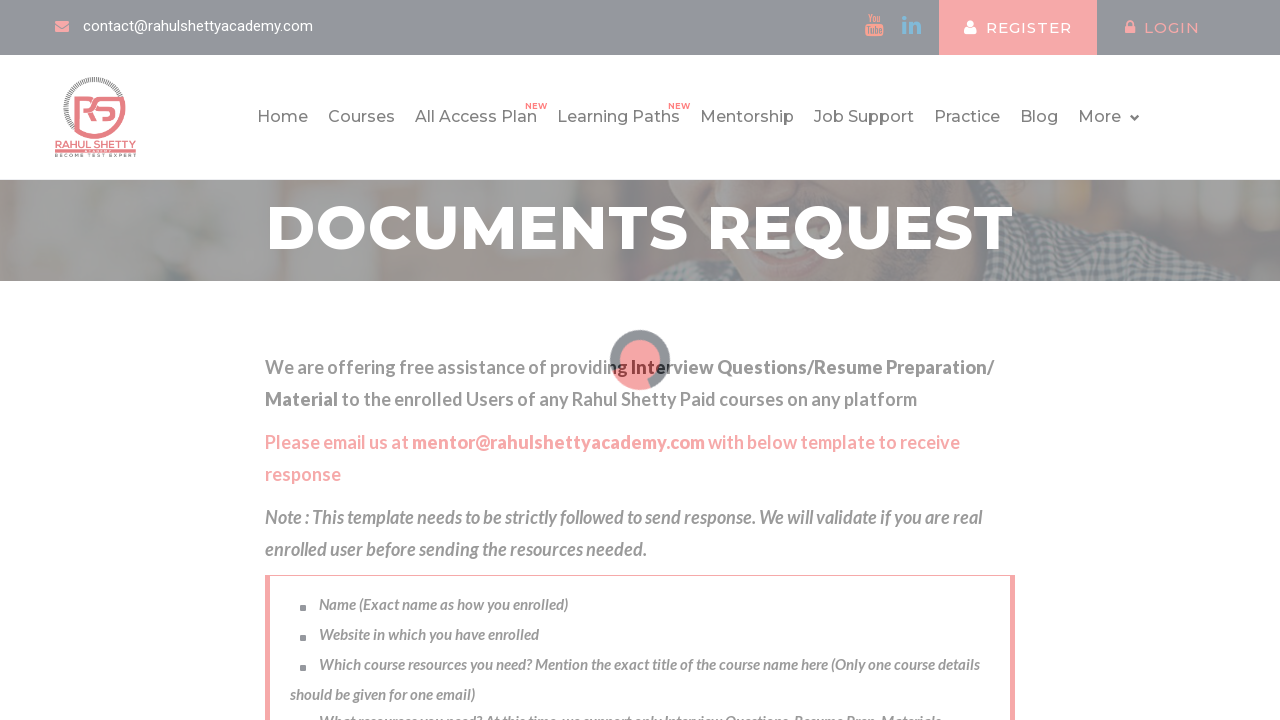

Extracted email address: mentor@rahulshettyacademy.com
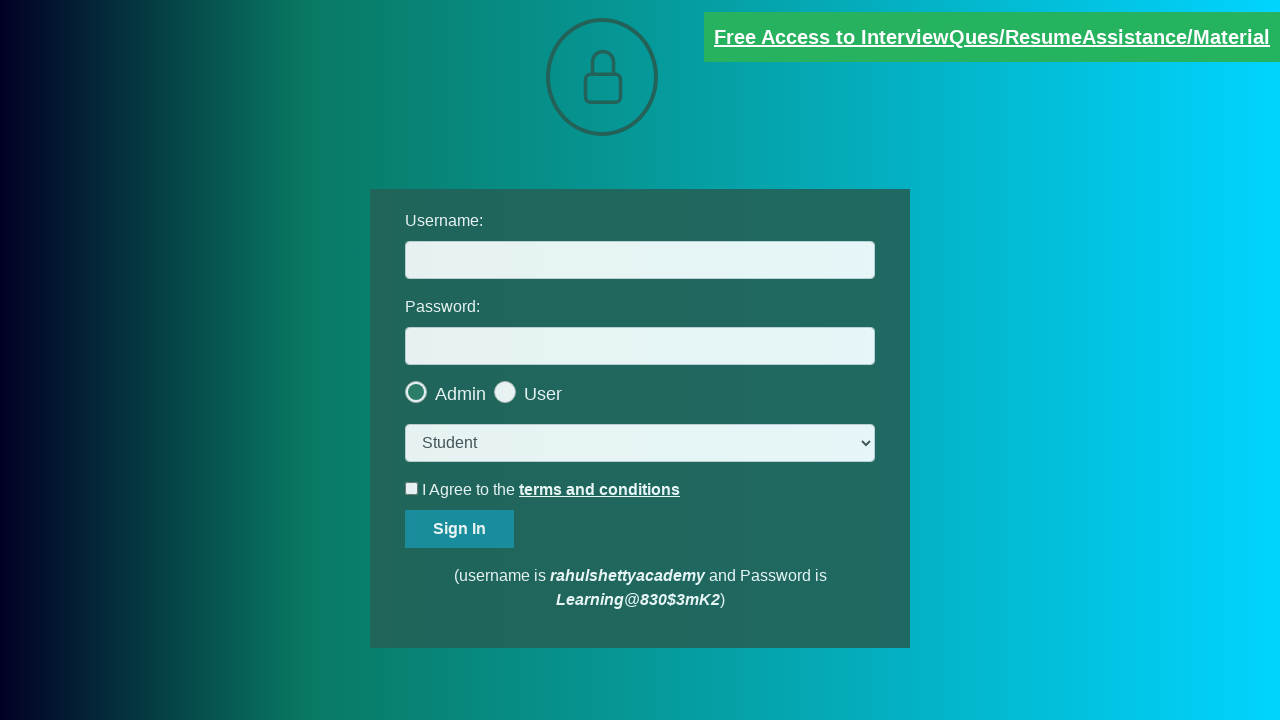

Filled username field with extracted email address on input[name='username']
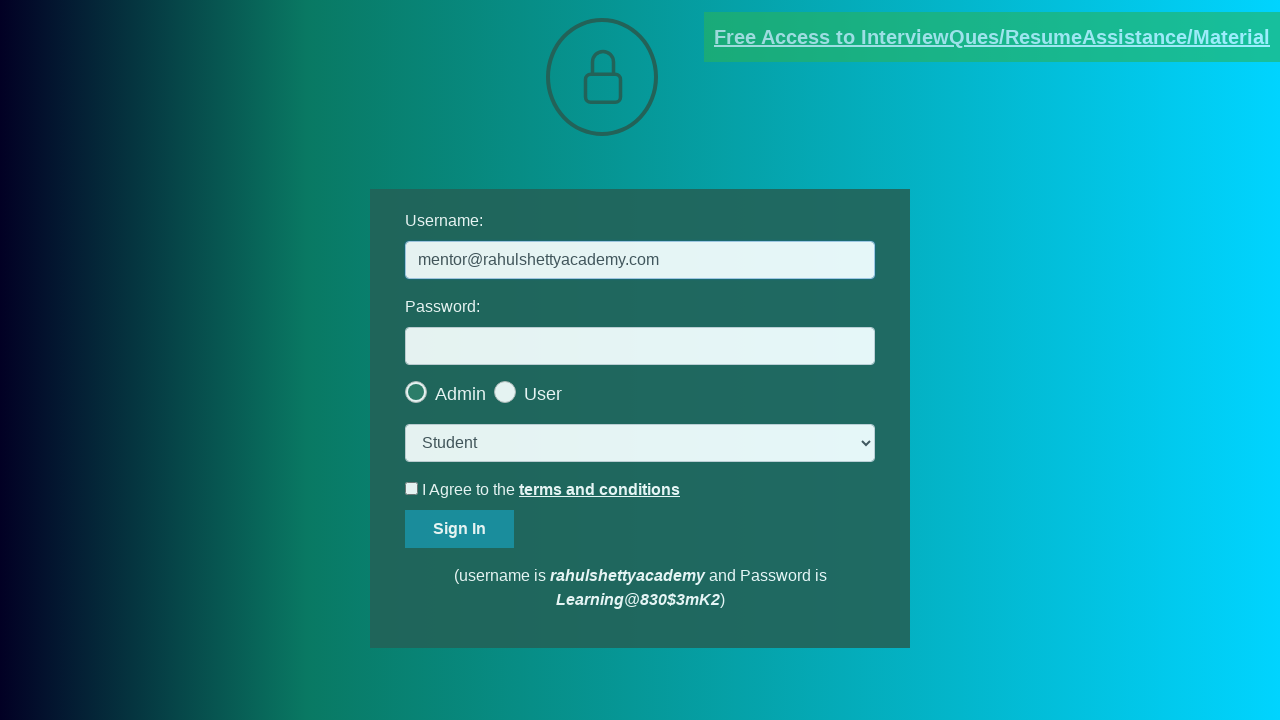

Closed the child window
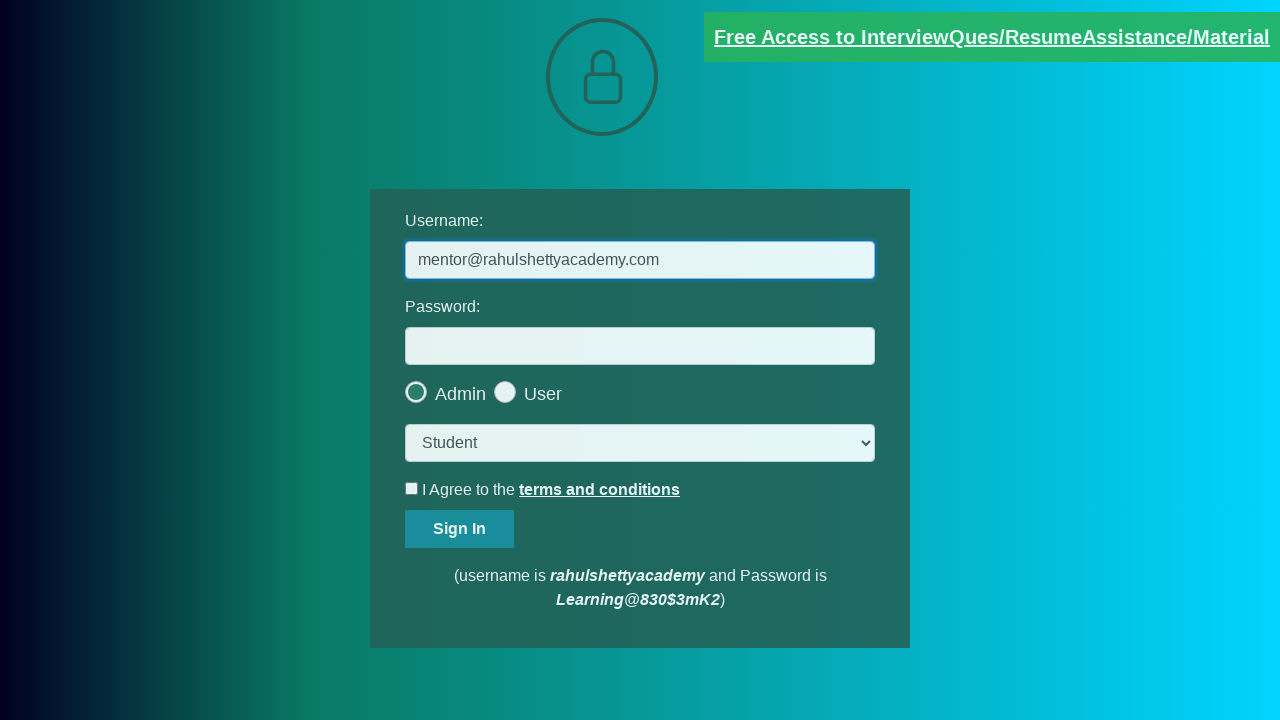

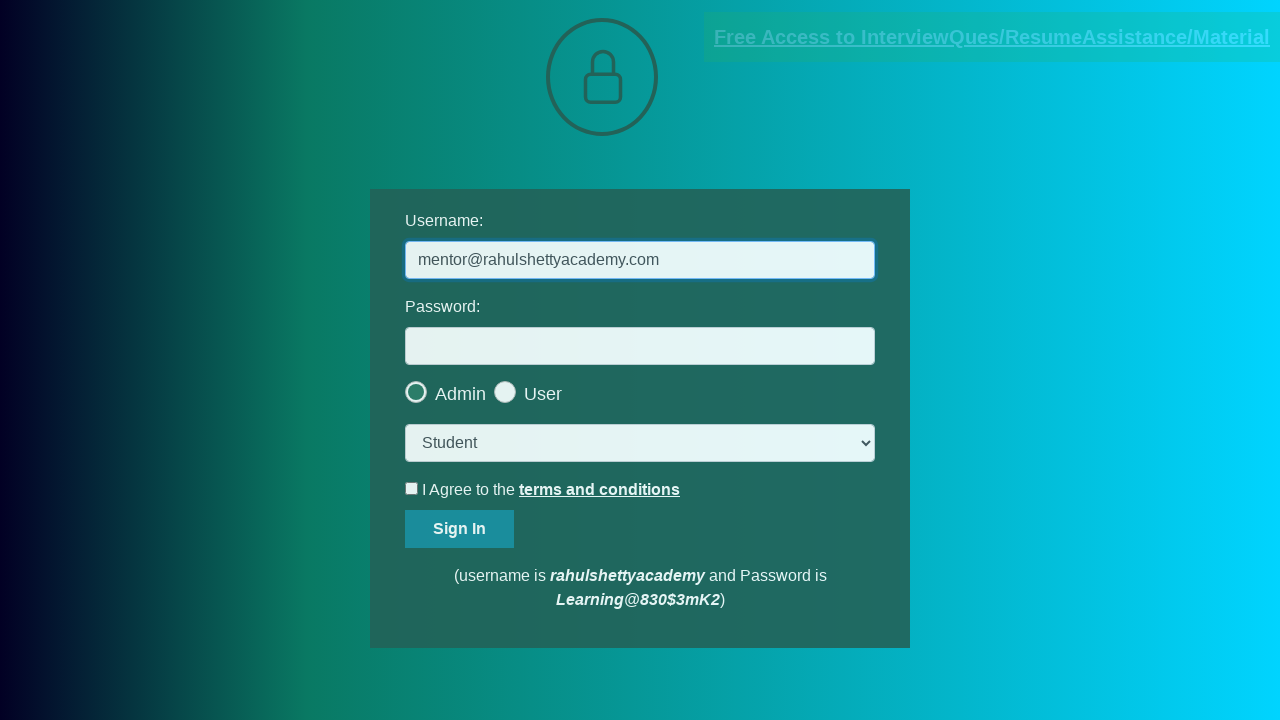